Tests alert popup handling by clicking a button that triggers an alert and then accepting/dismissing the alert dialog

Starting URL: https://trytestingthis.netlify.app/

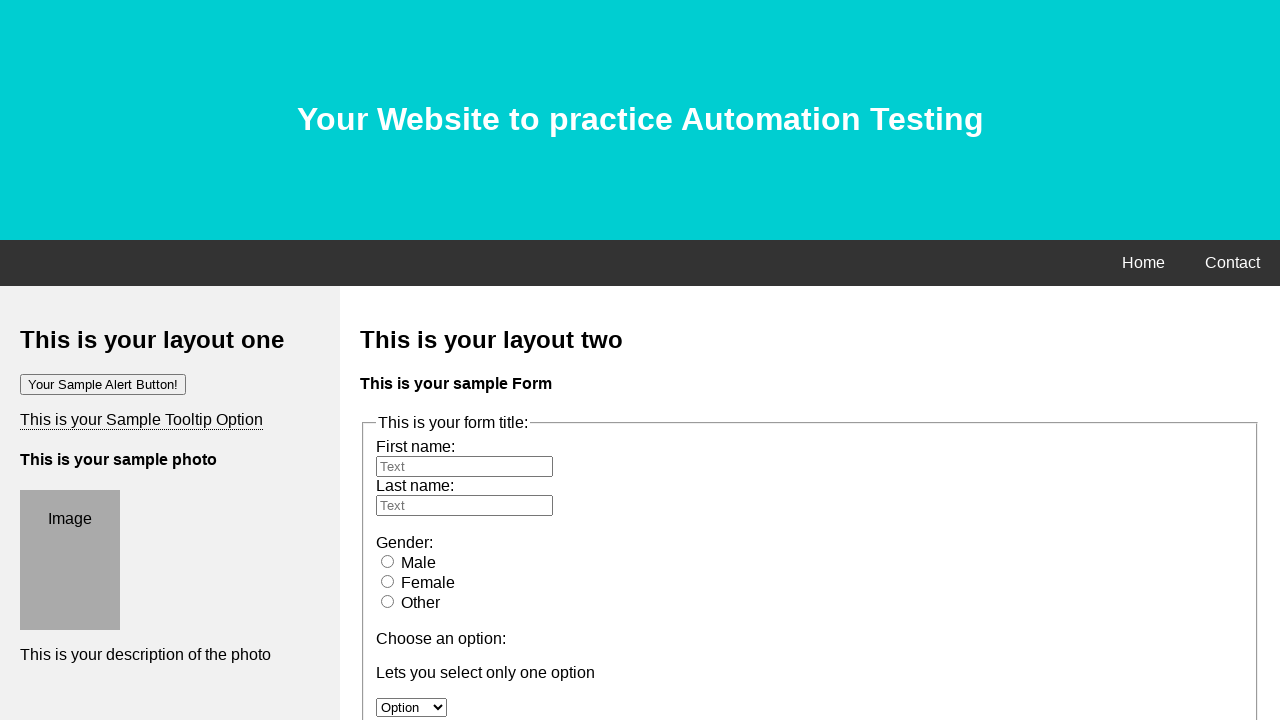

Clicked button to trigger alert popup at (170, 384) on .pop-up-alert
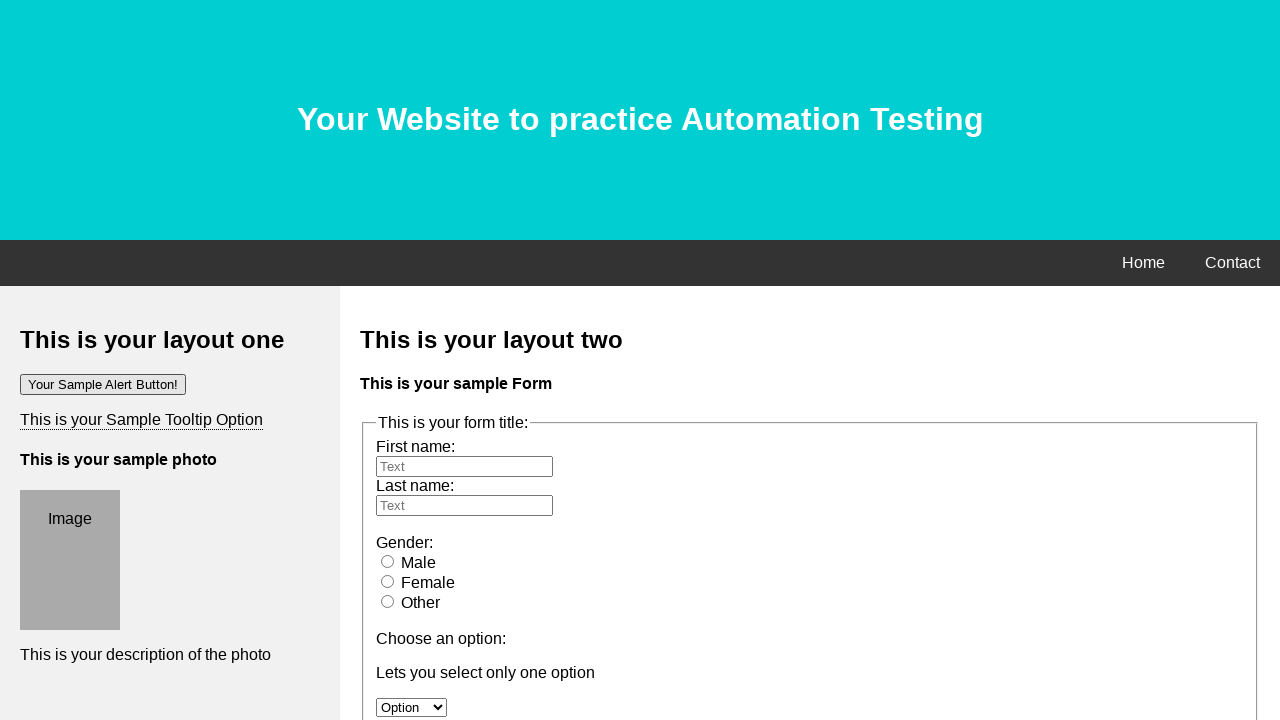

Alert dialog accepted
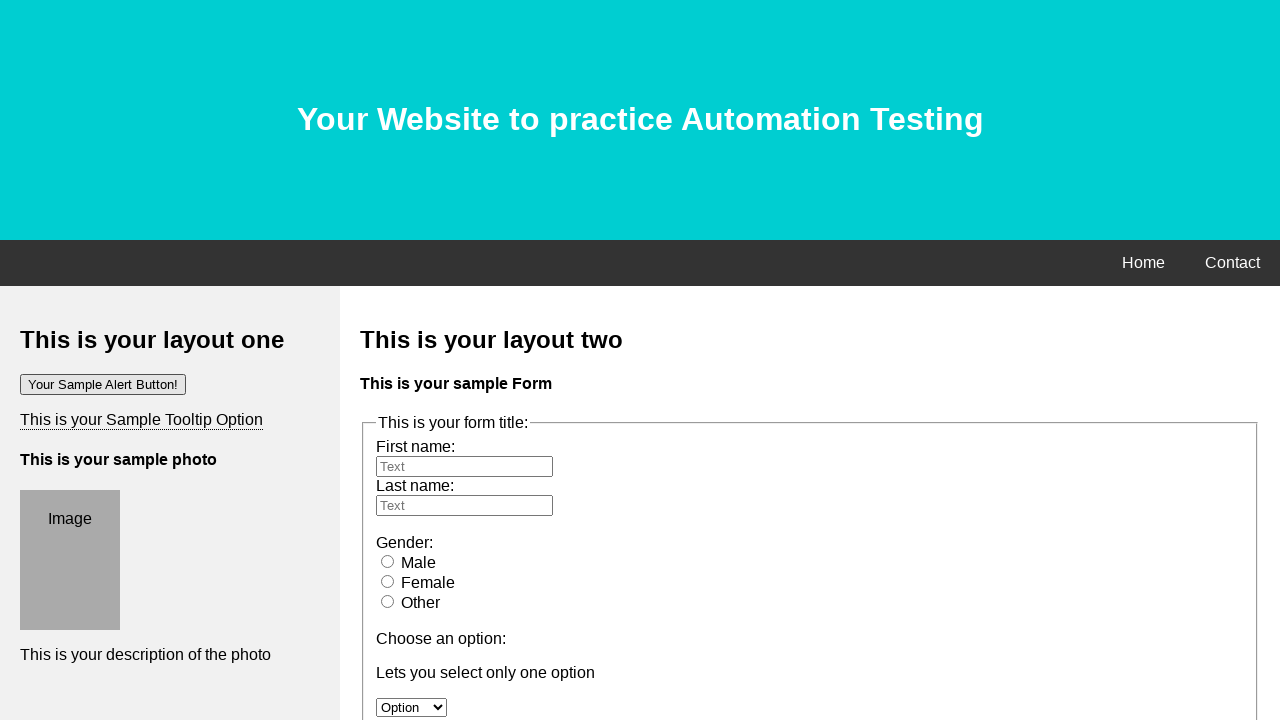

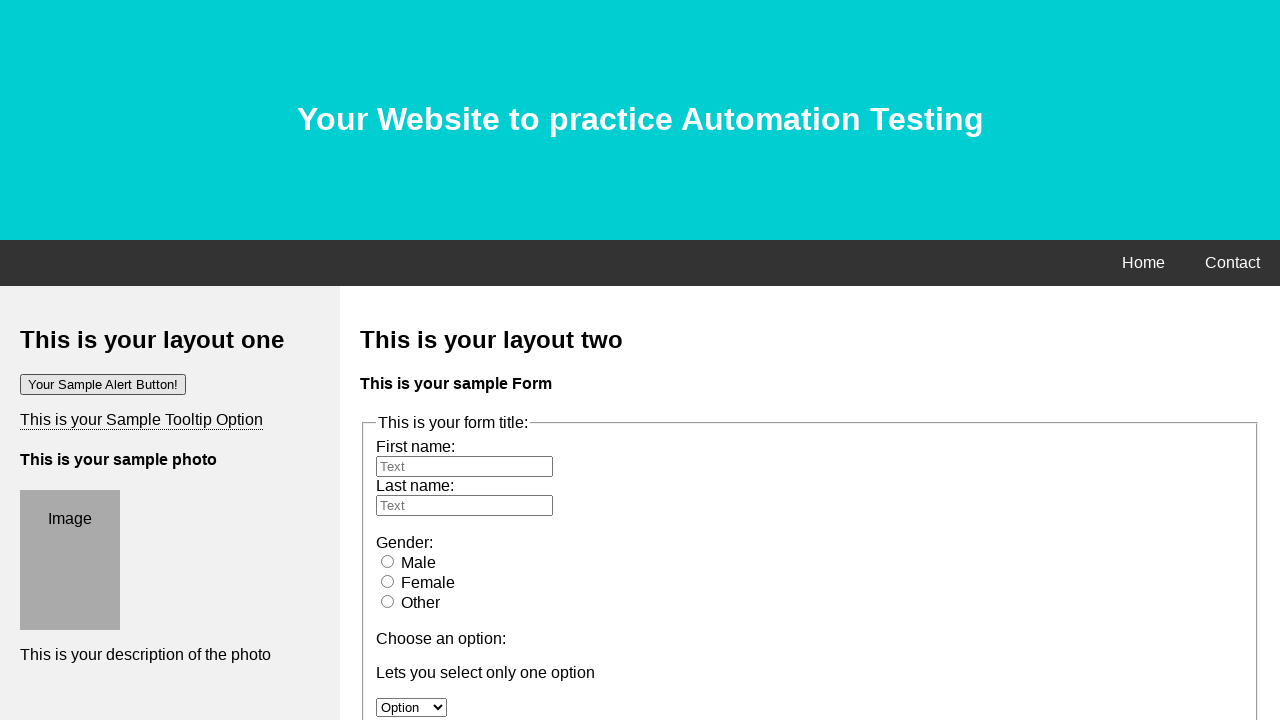